Tests right-click context menu functionality by right-clicking on an element and verifying the displayed menu options

Starting URL: https://swisnl.github.io/jQuery-contextMenu/demo.html

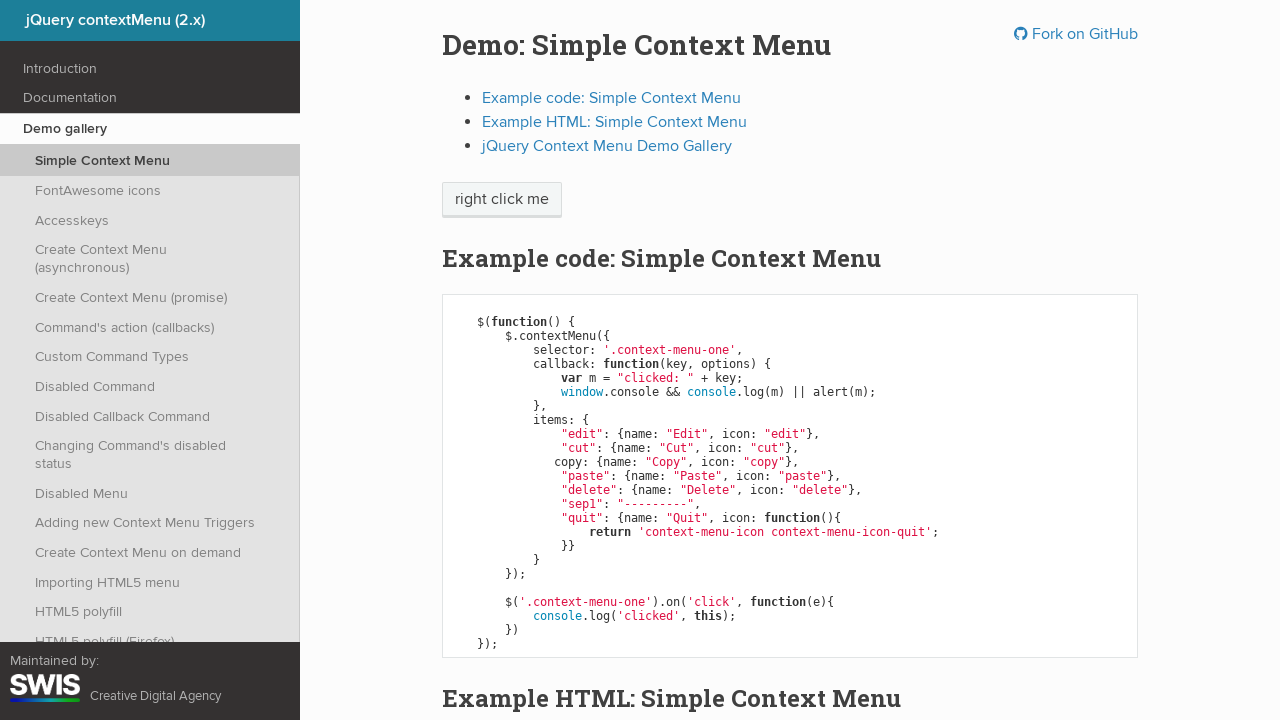

Located the 'right click me' element
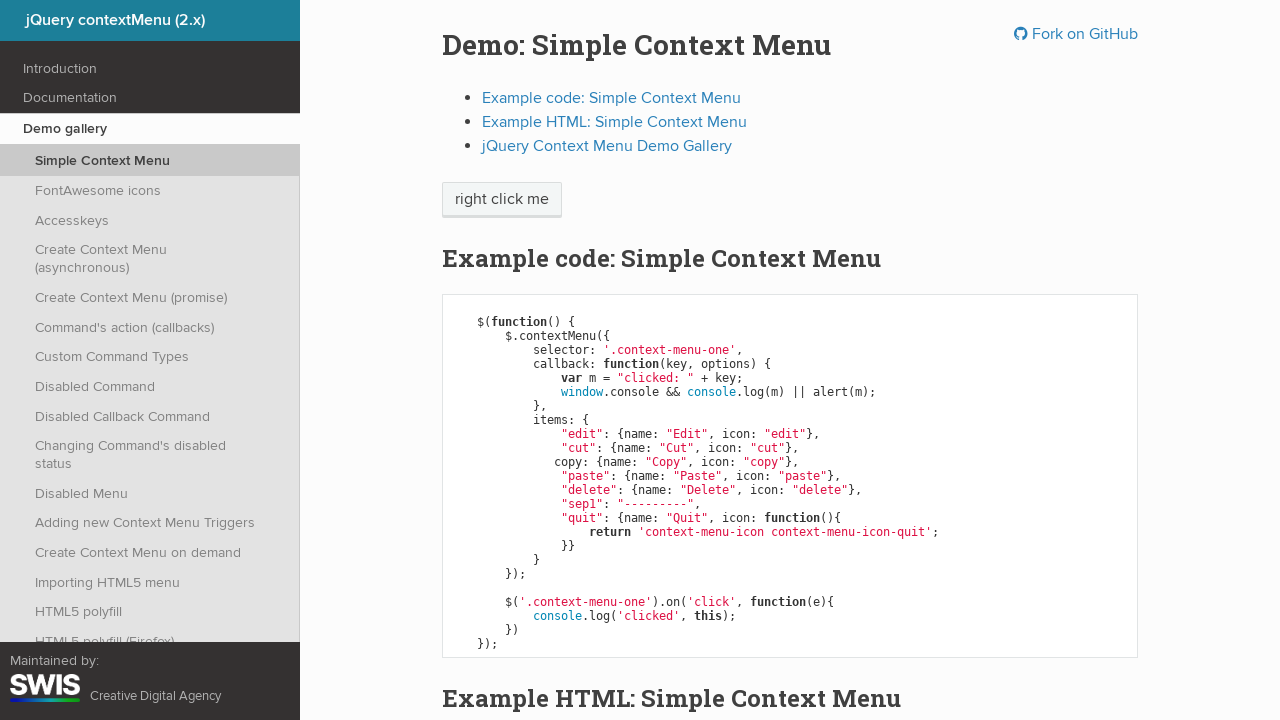

Right-clicked on the element to open context menu at (502, 200) on xpath=//span[text()='right click me']
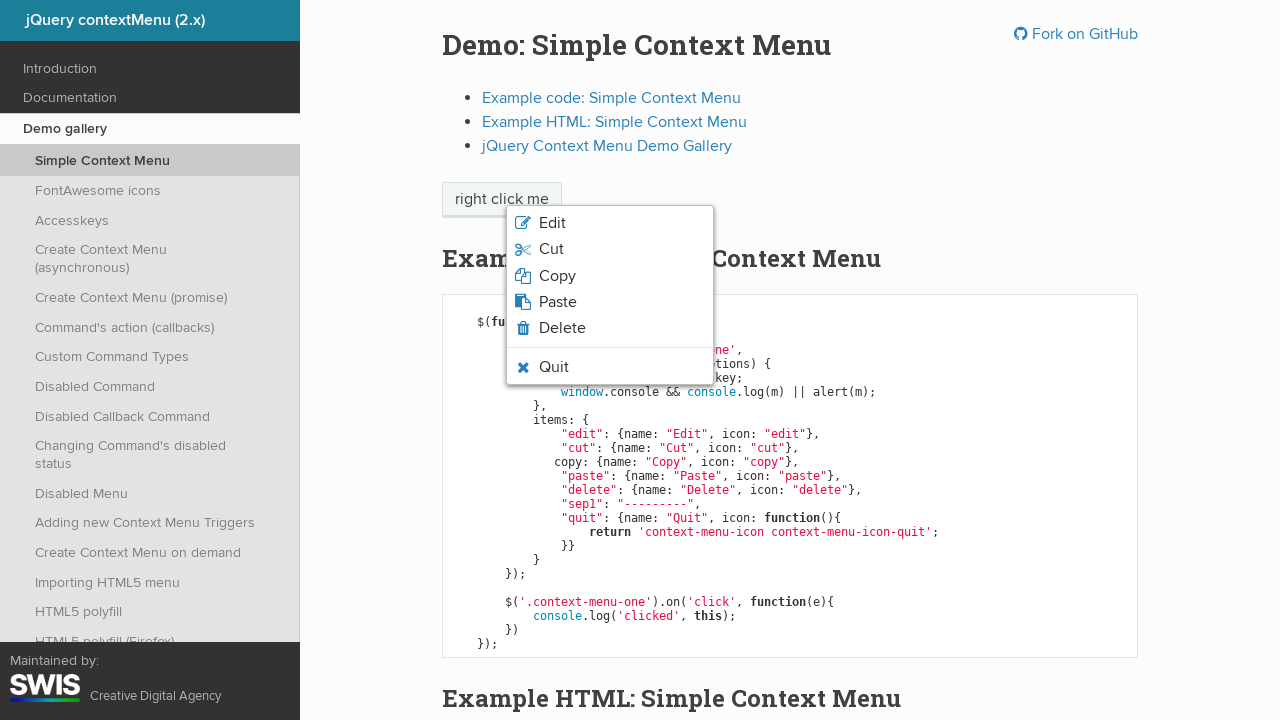

Context menu appeared and loaded
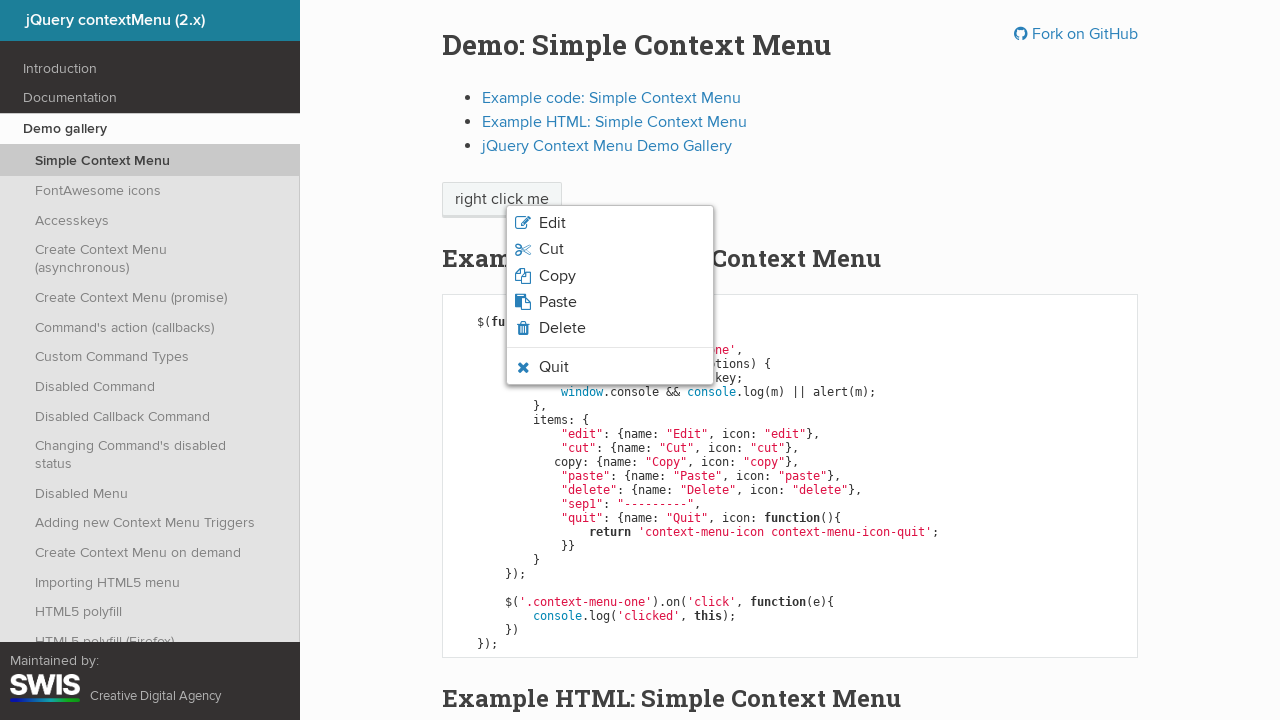

Retrieved all context menu items
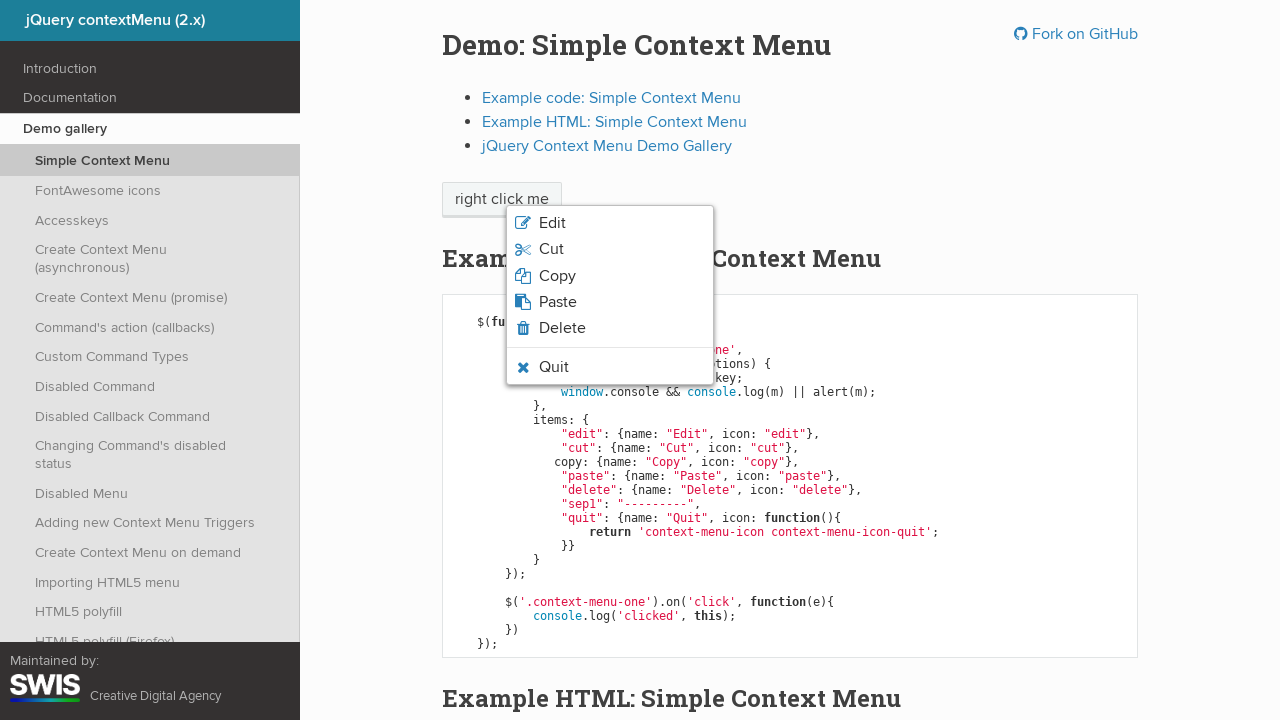

Found 6 menu items in context menu
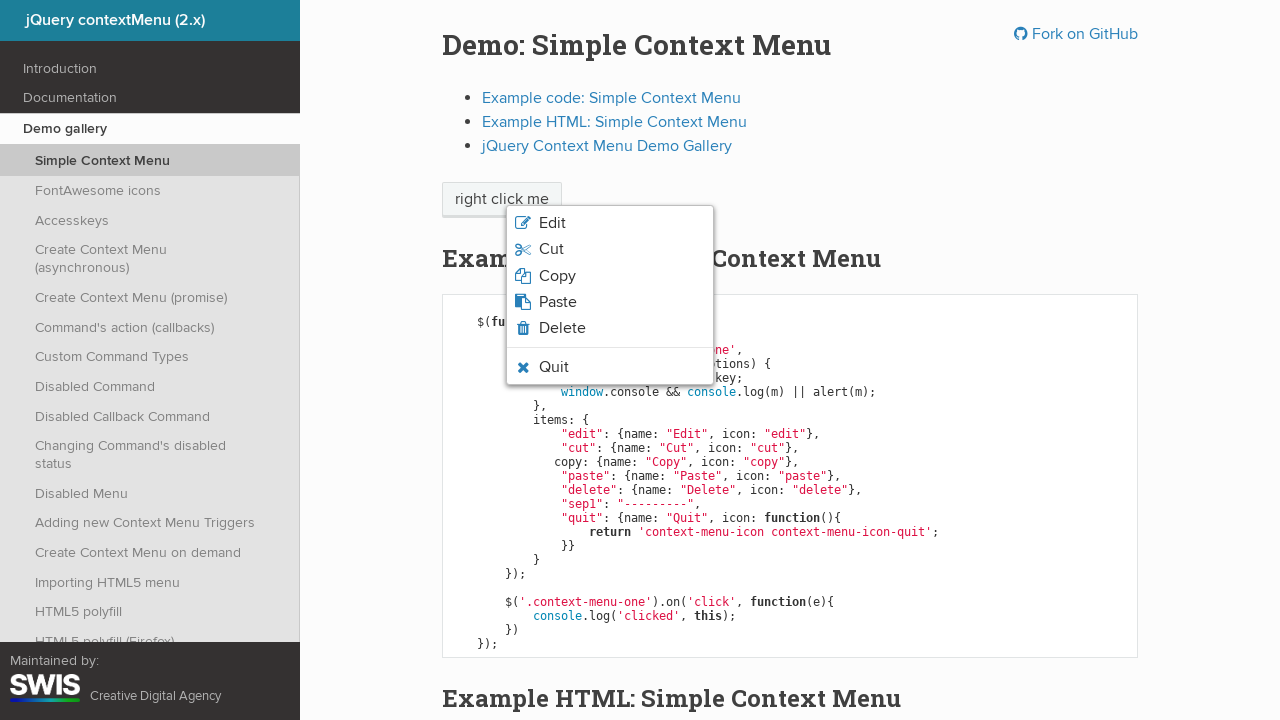

Retrieved menu item text: 'Edit'
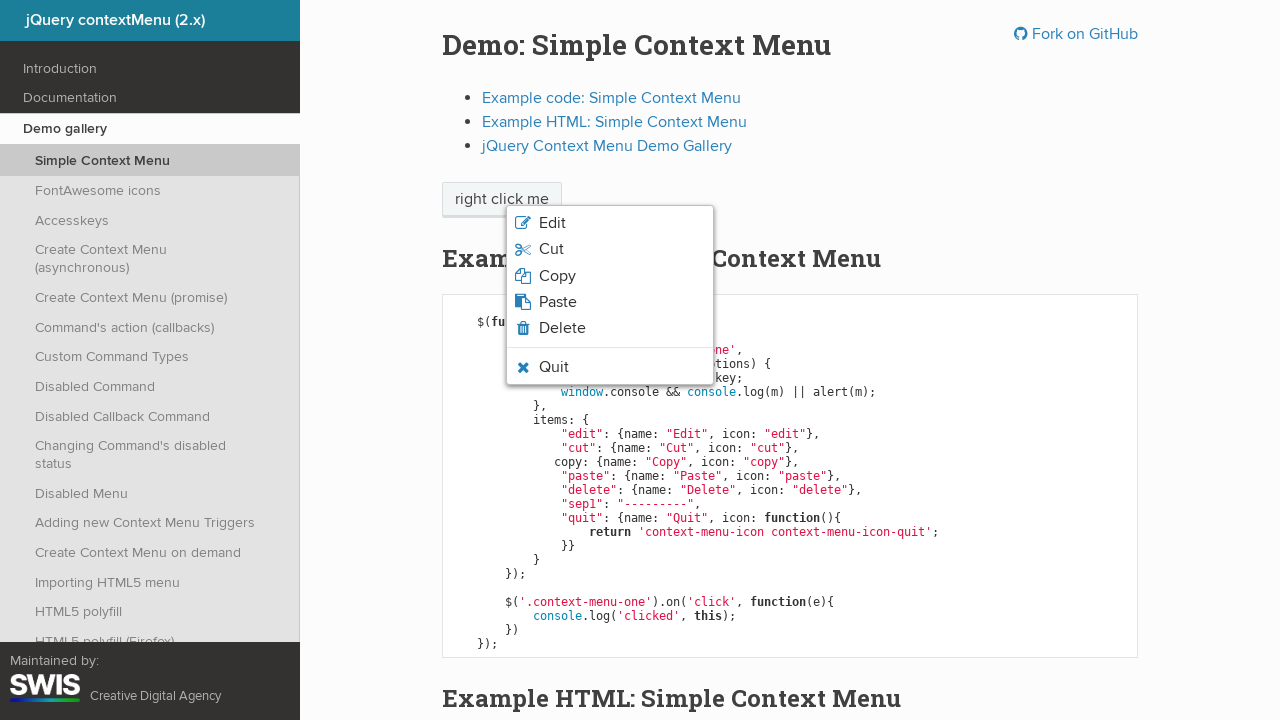

Retrieved menu item text: 'Cut'
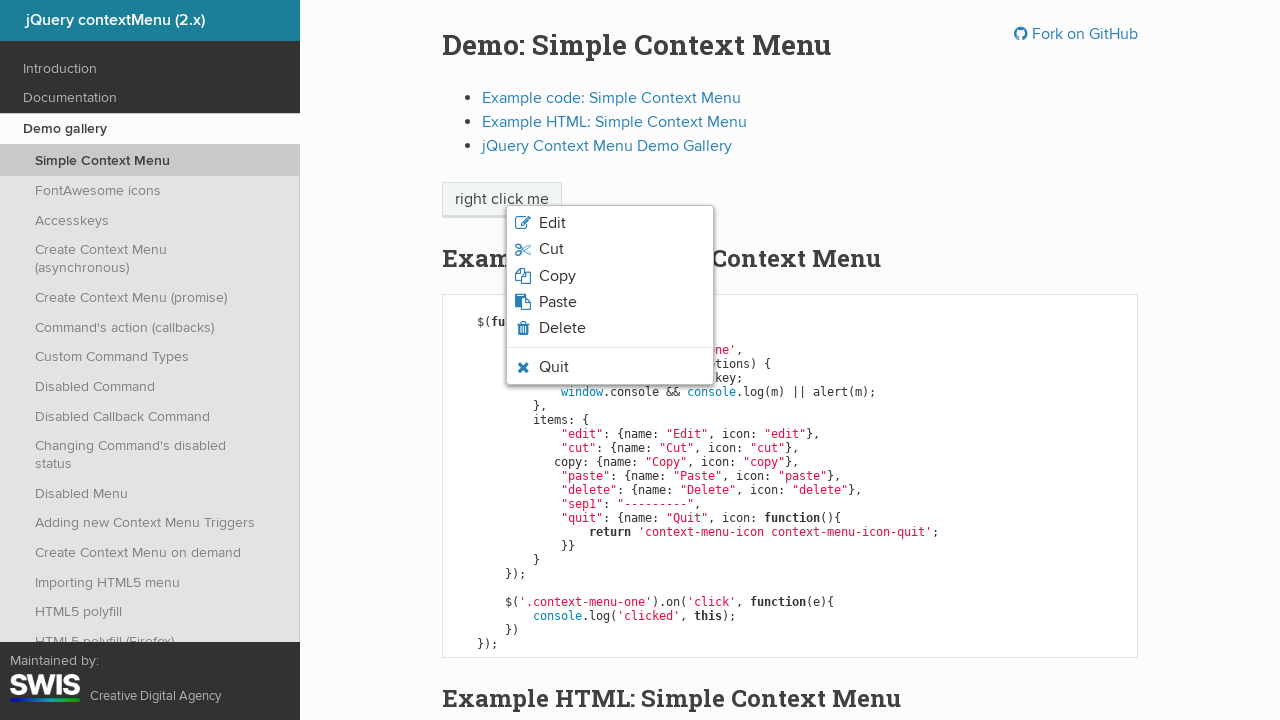

Retrieved menu item text: 'Copy'
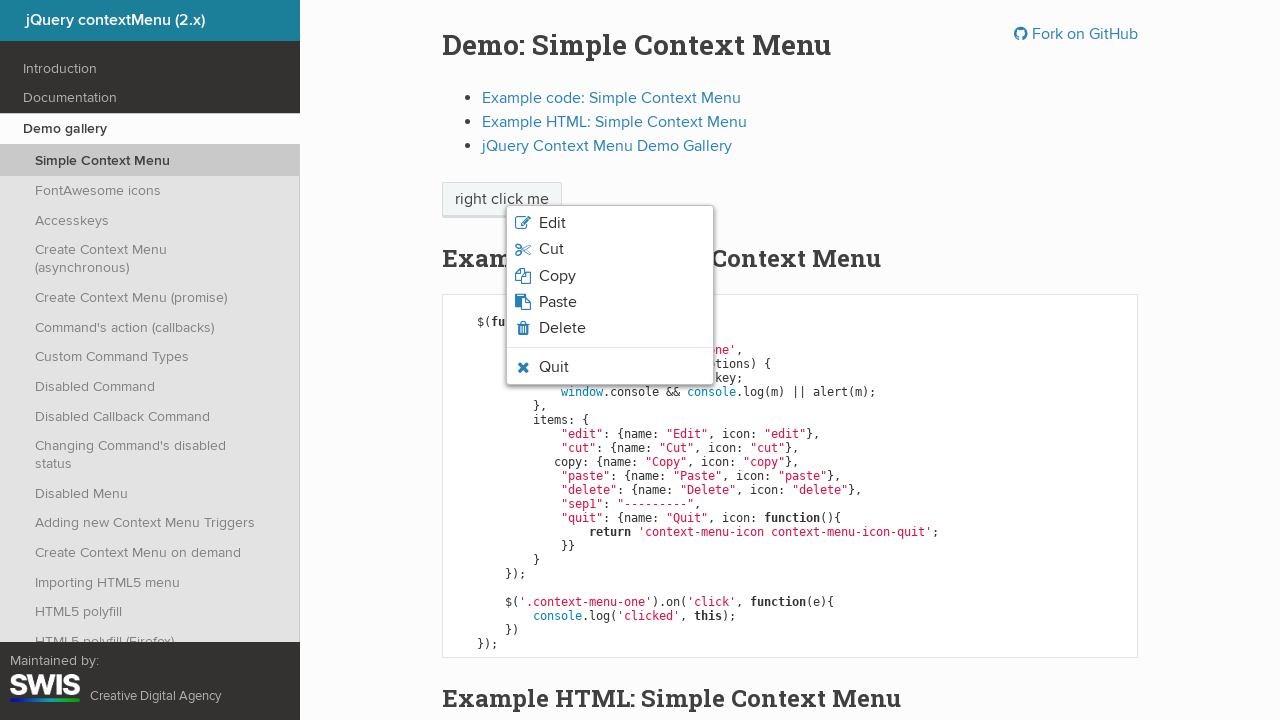

Retrieved menu item text: 'Paste'
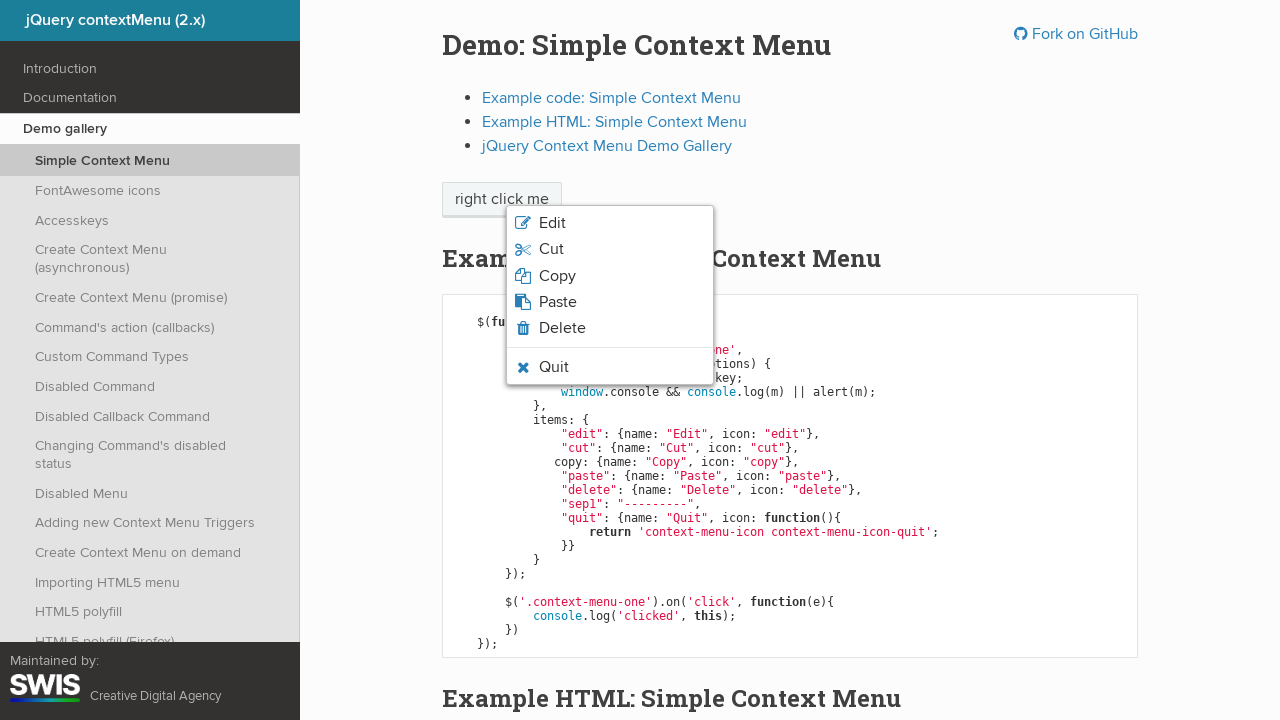

Retrieved menu item text: 'Delete'
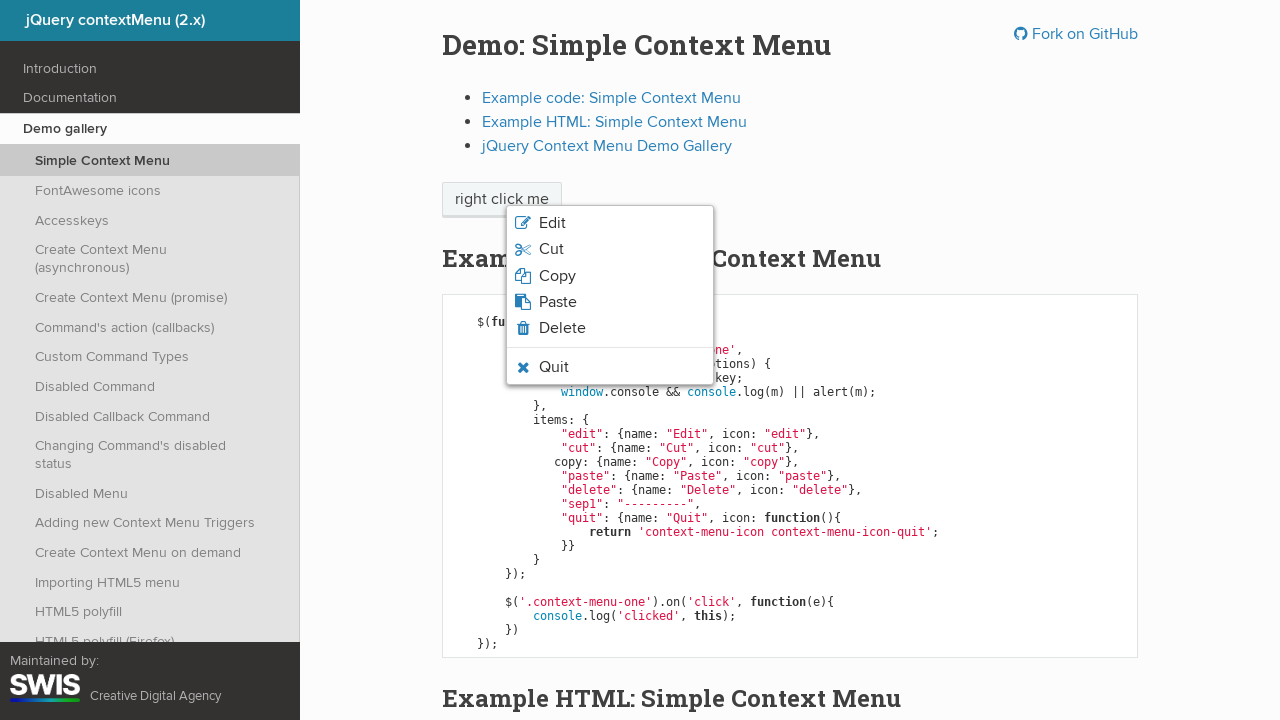

Retrieved menu item text: 'Quit'
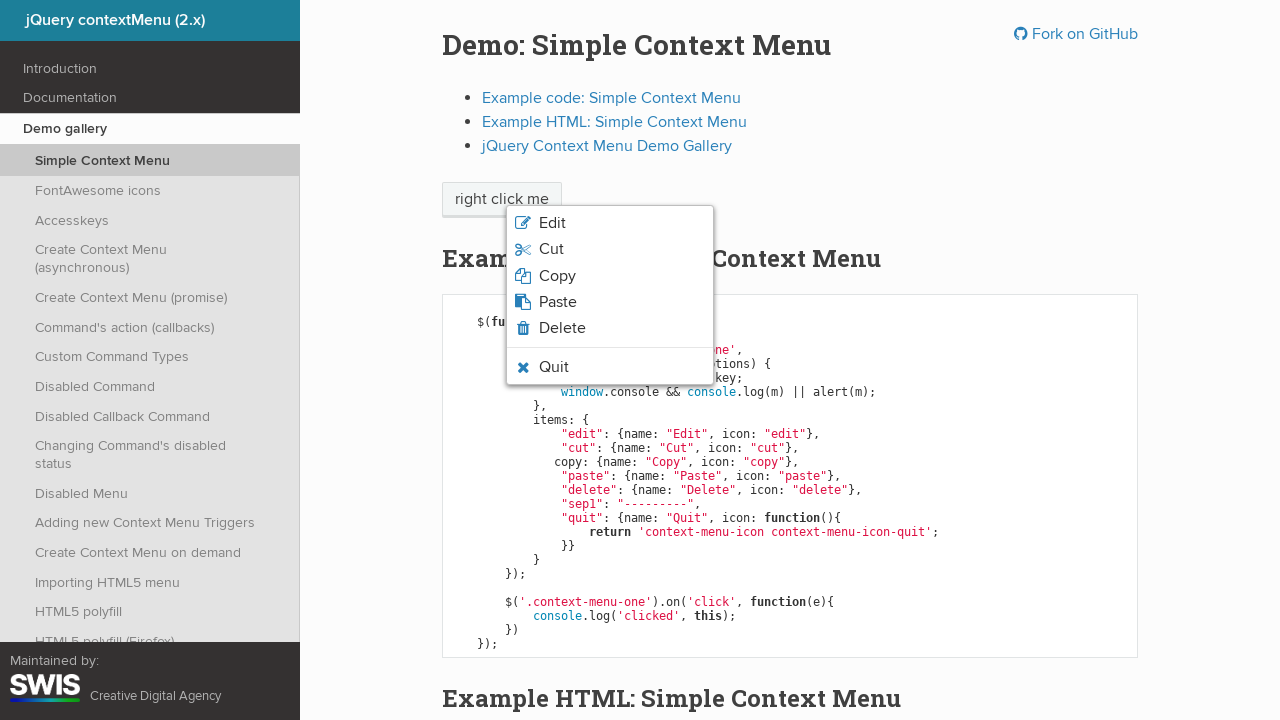

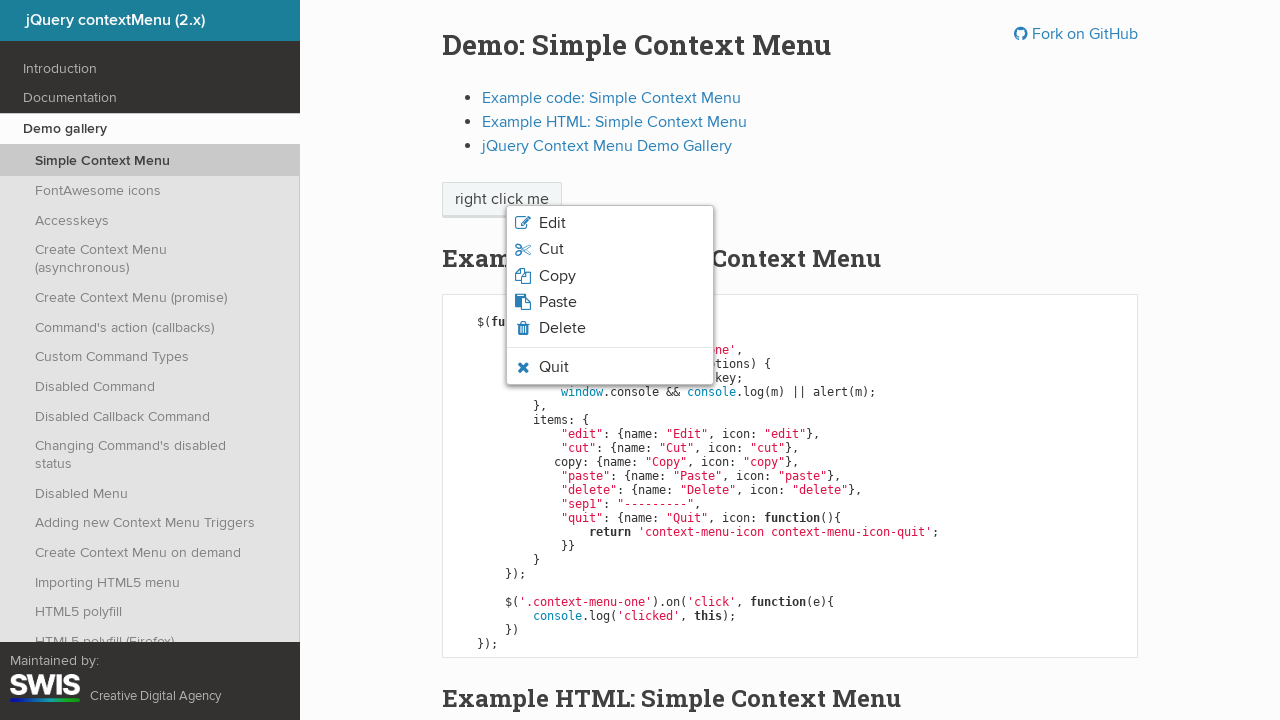